Tests button click functionality and verifies that the button color changes after clicking

Starting URL: https://demoapps.qspiders.com/ui/button?sublist=0

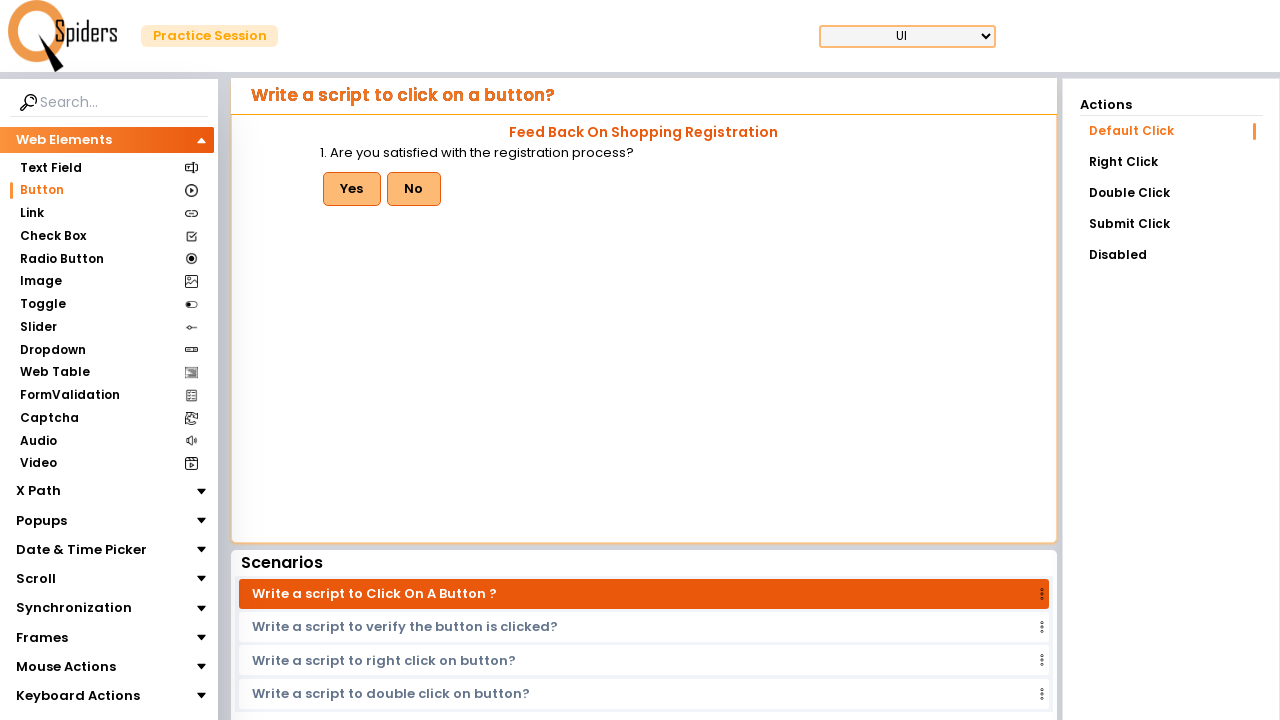

Clicked the button with ID 'btn' at (352, 189) on #btn
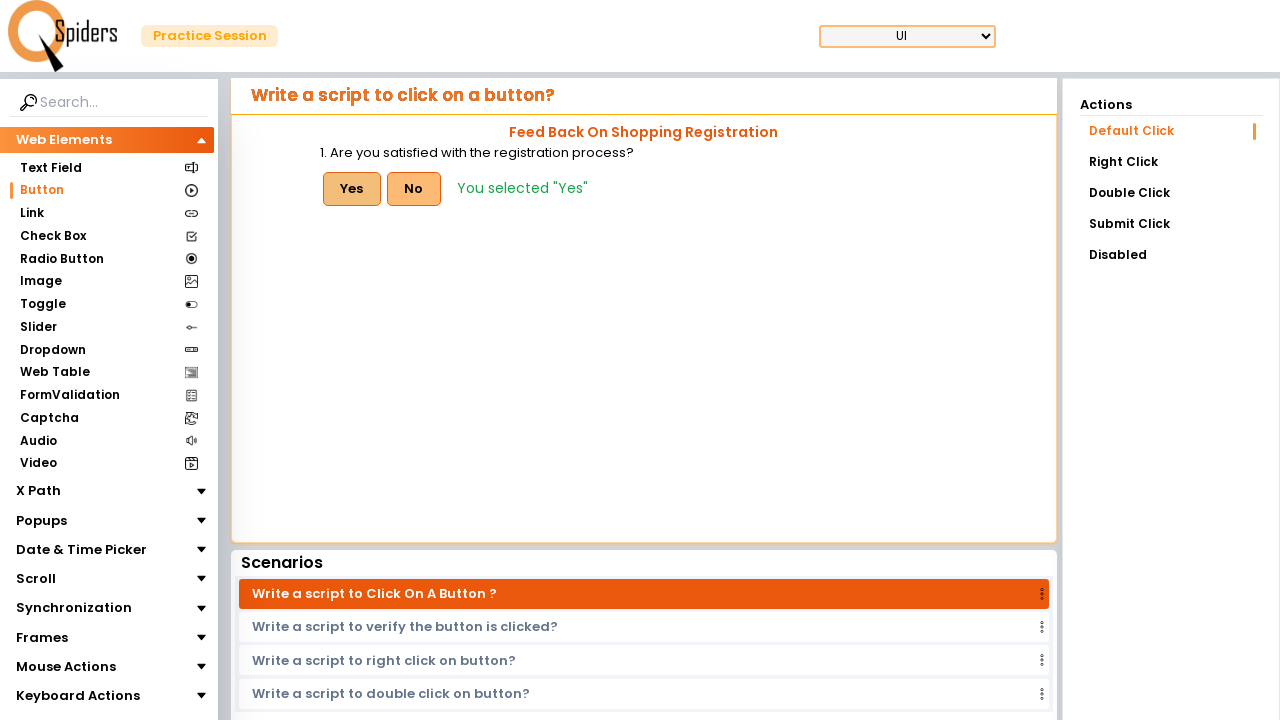

Waited 1000ms for button color change to take effect
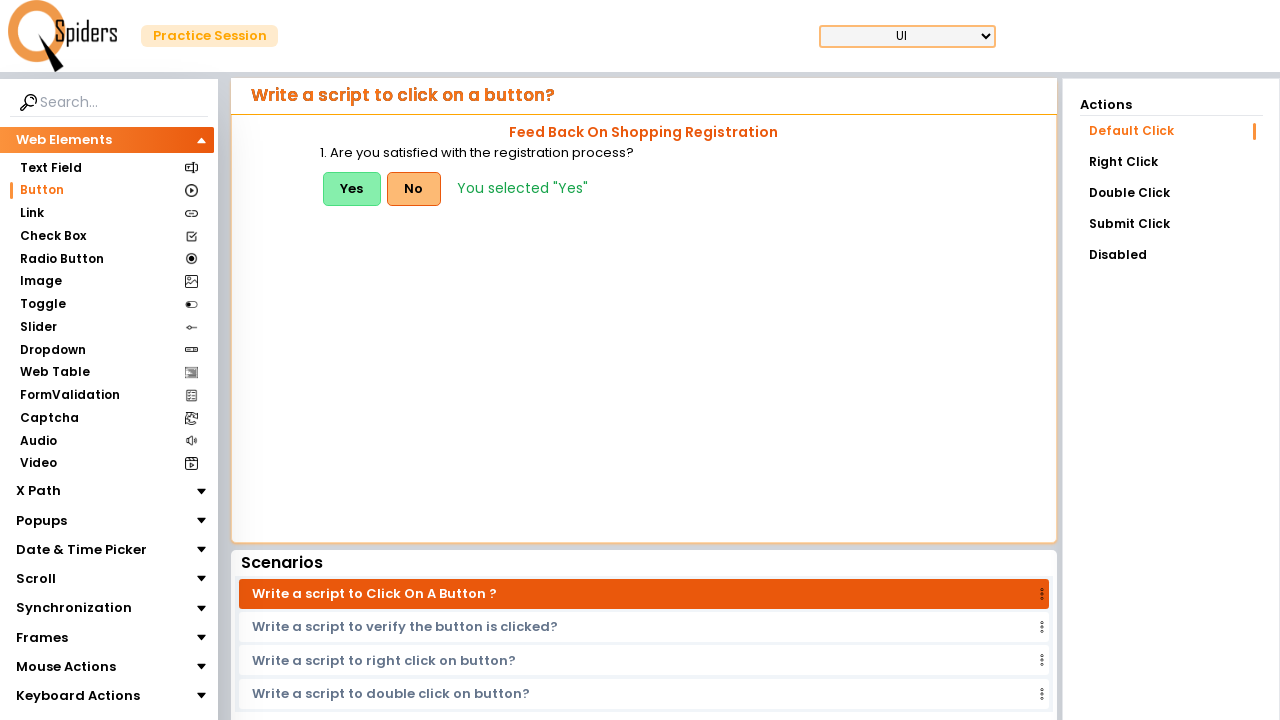

Retrieved button background color: rgb(134, 239, 172)
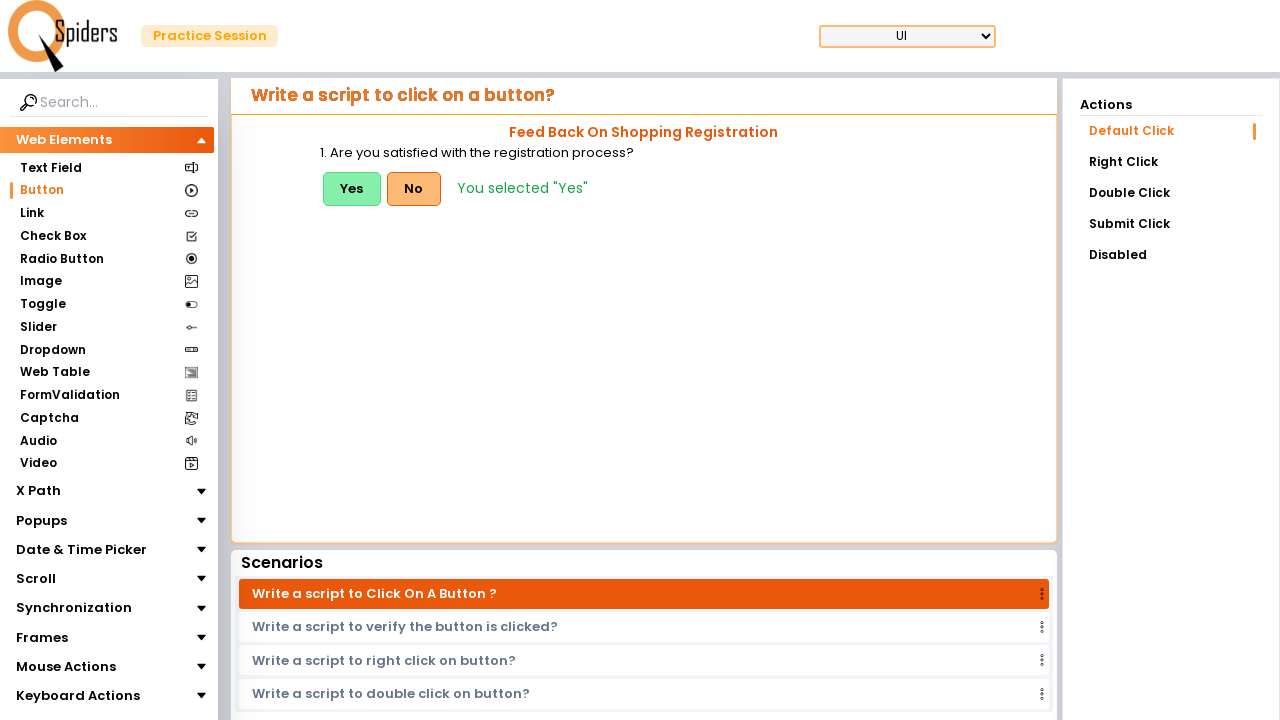

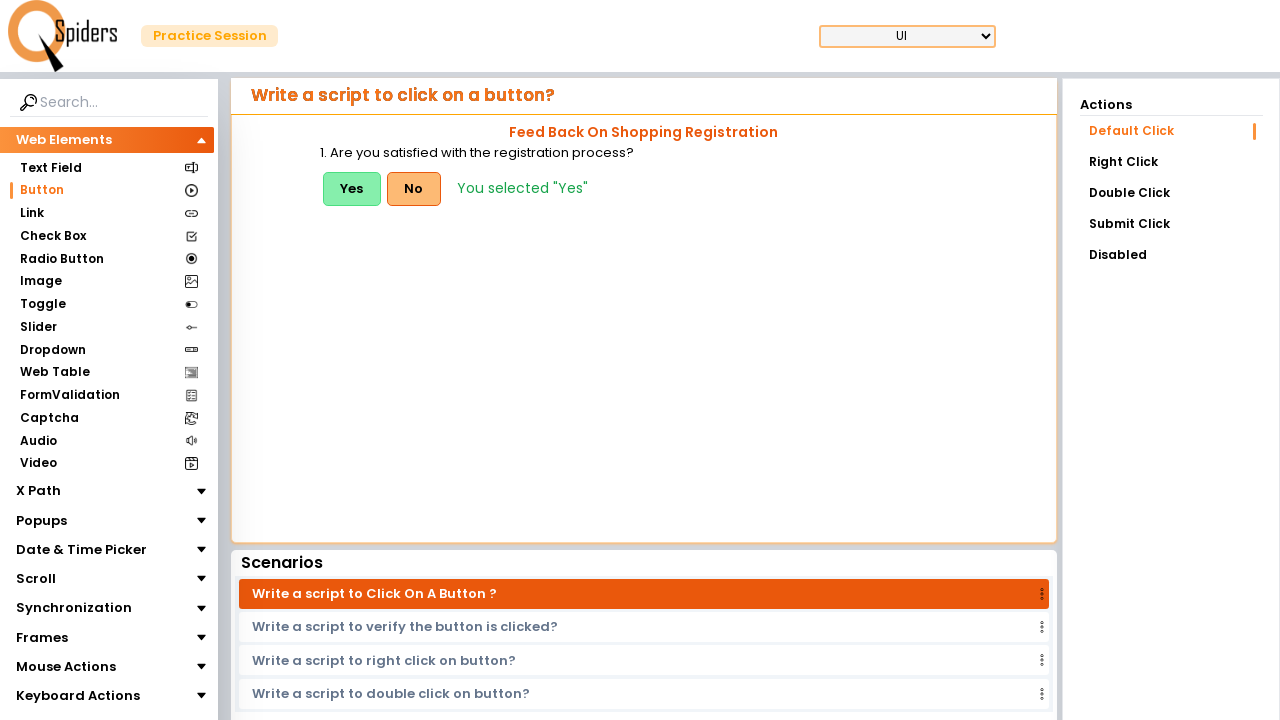